Navigates to a Selenium practice page and verifies that anchor/link elements are present on the page by locating all elements with the 'a' tag.

Starting URL: https://www.tutorialspoint.com/selenium/practice/links.php

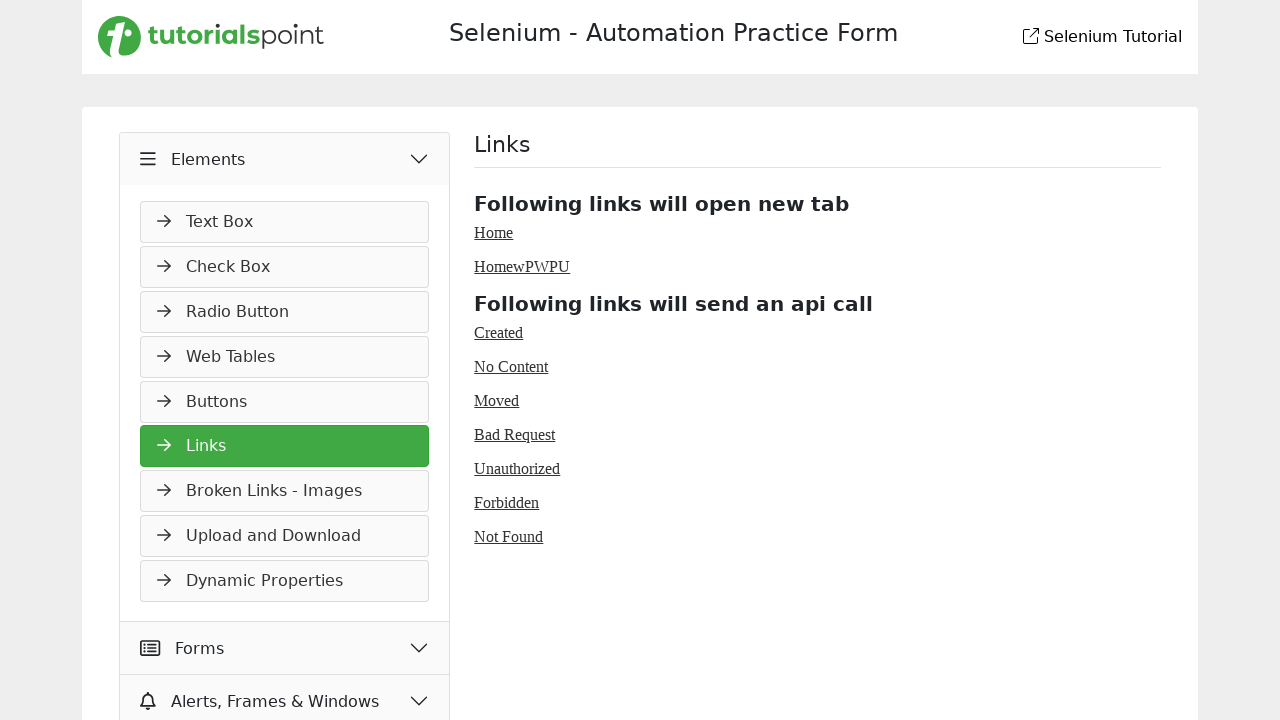

Navigated to Selenium practice links page
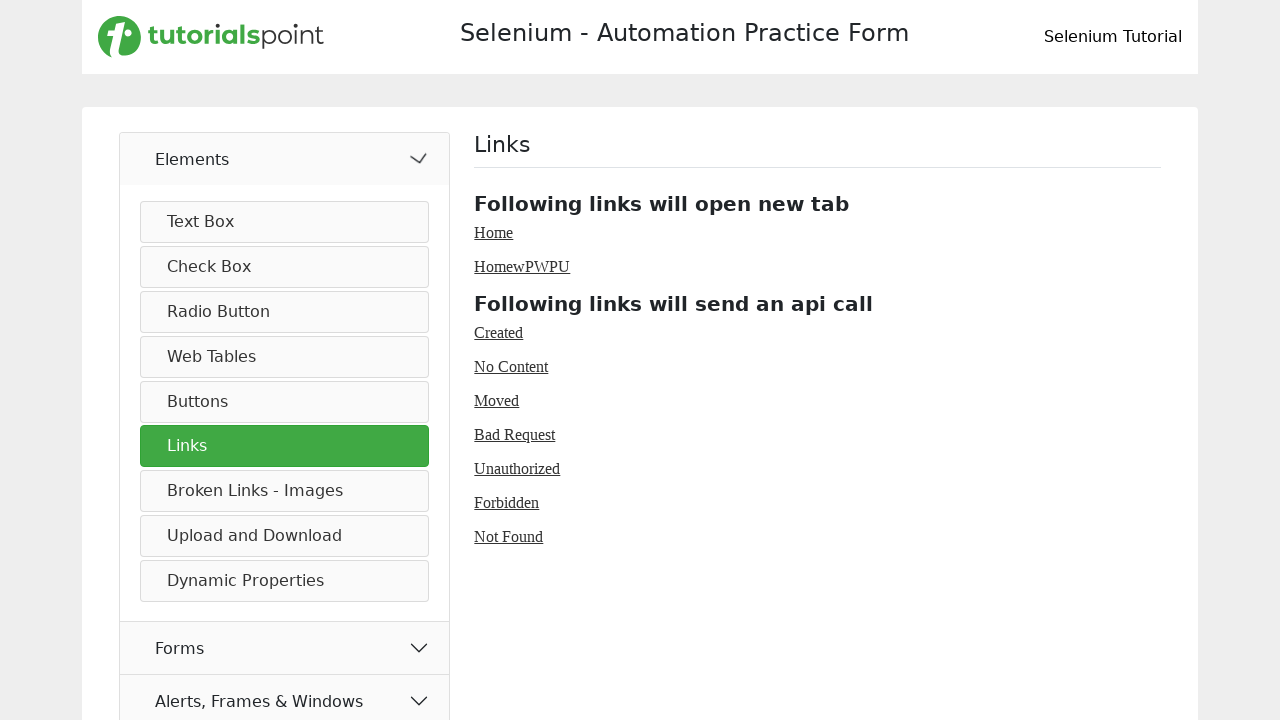

Waited for anchor elements to be present on page
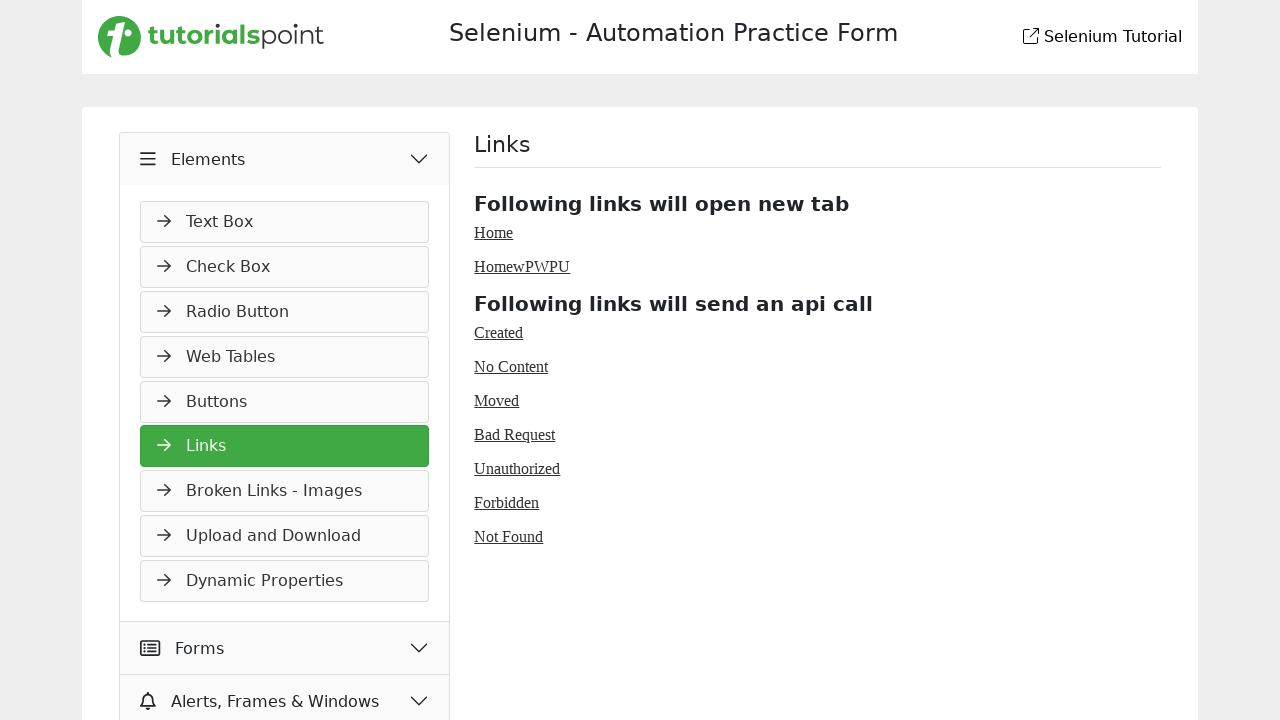

Located all anchor elements on the page
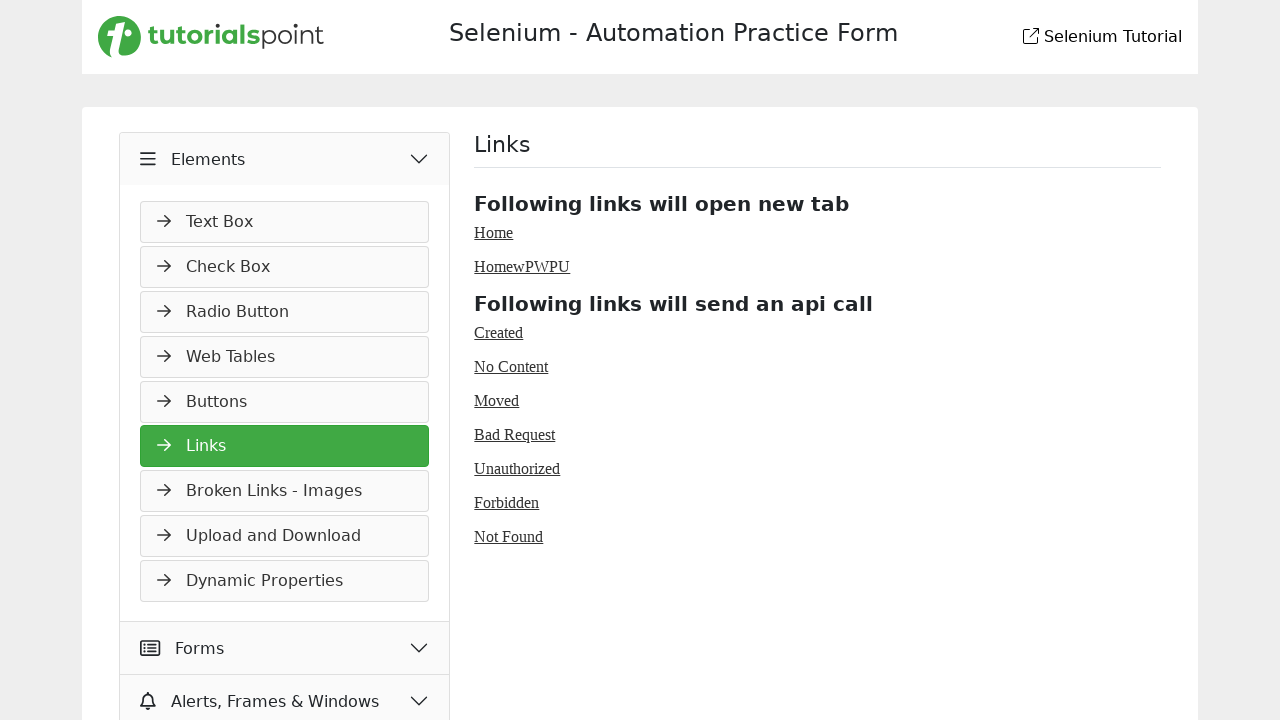

Verified that 45 anchor elements are present on the page
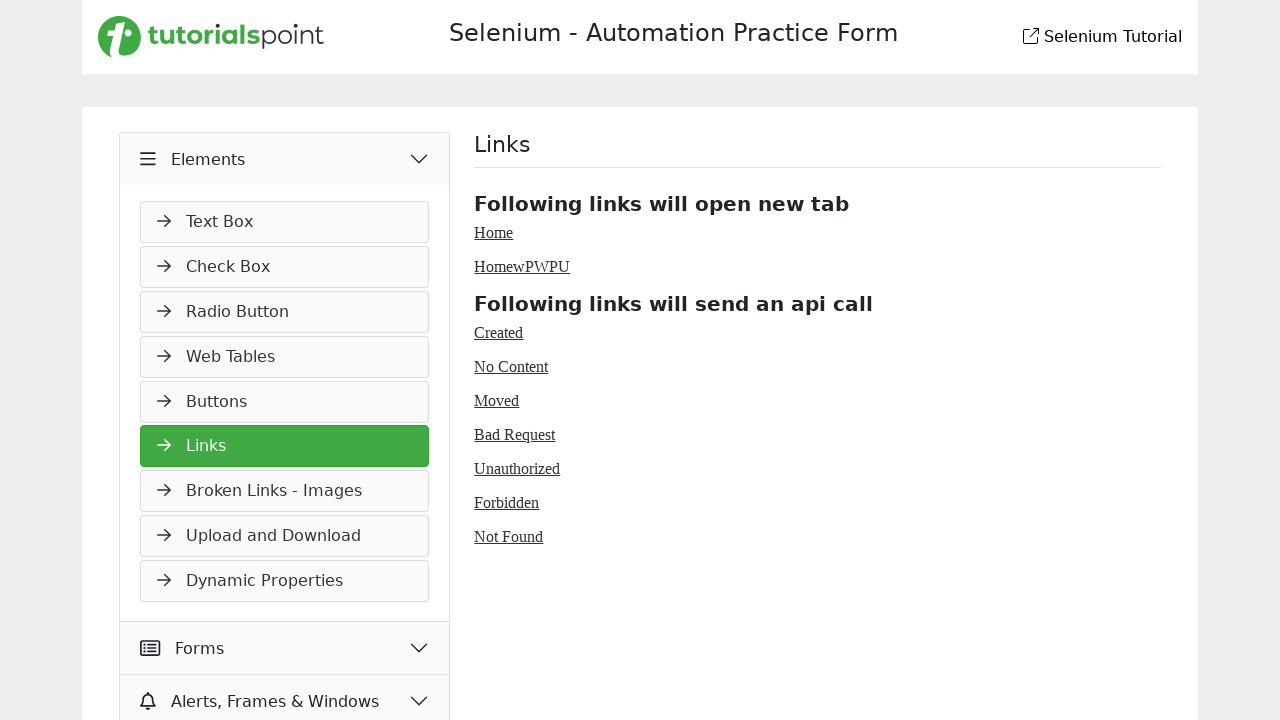

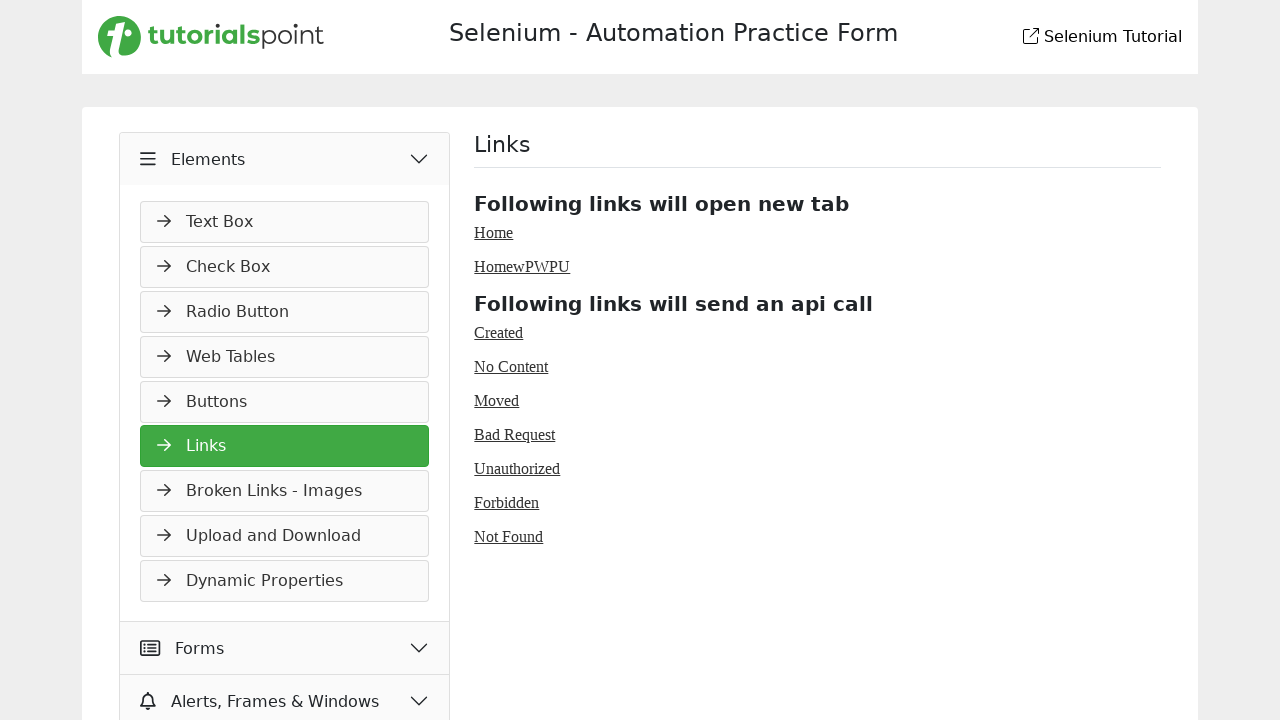